Tests navigation by clicking on the "A/B Testing" link from the main page of the-internet.herokuapp.com practice site.

Starting URL: http://the-internet.herokuapp.com/

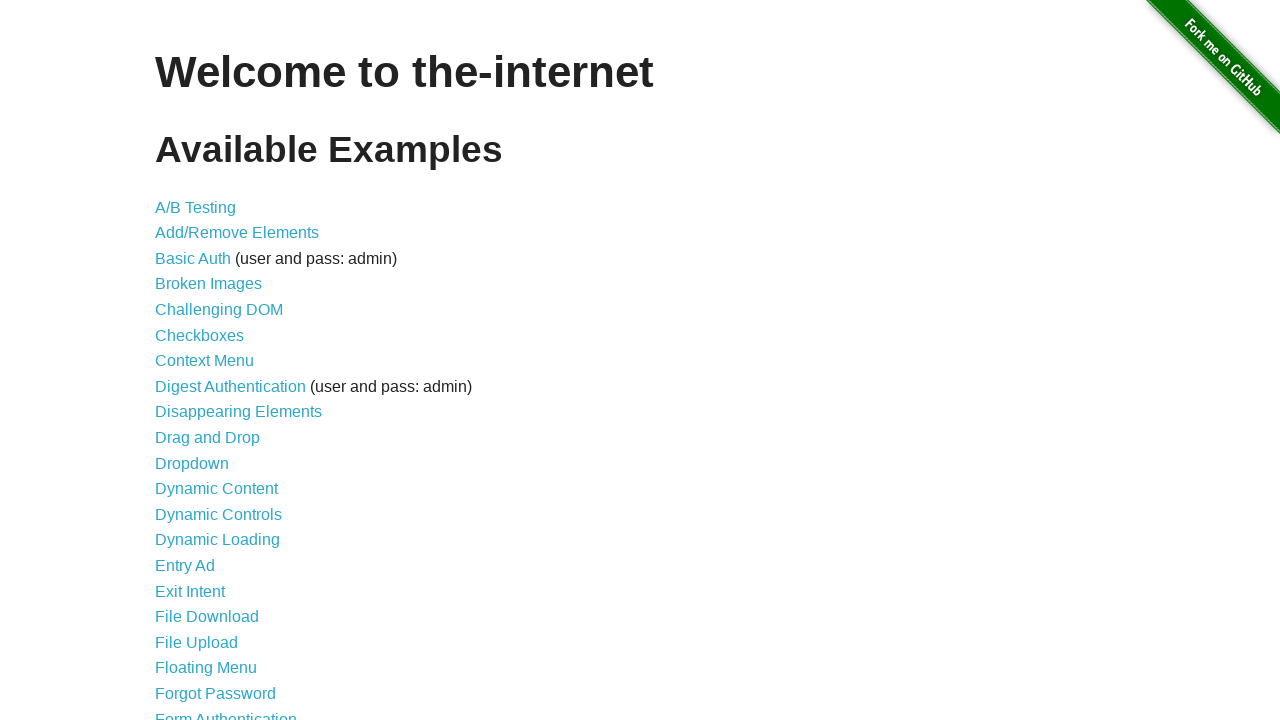

Navigated to the-internet.herokuapp.com main page
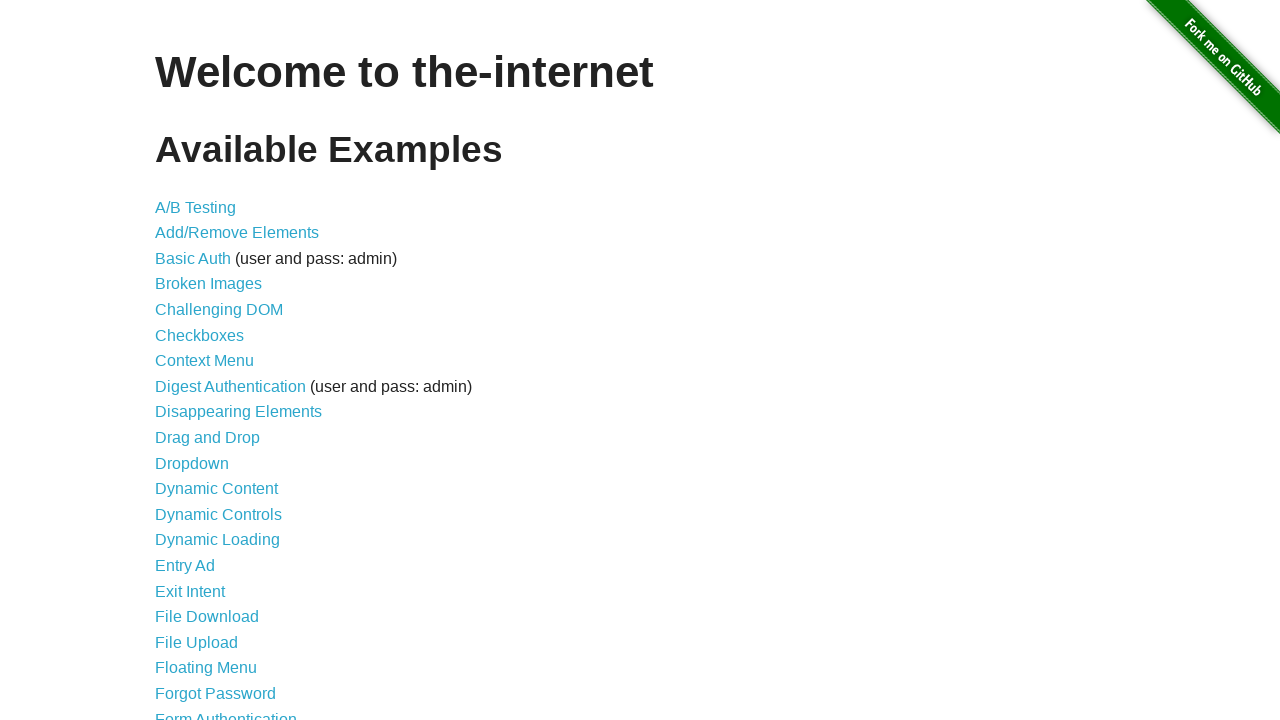

Clicked on the A/B Testing link at (196, 207) on xpath=//a[contains(text(),'A/B Testing')]
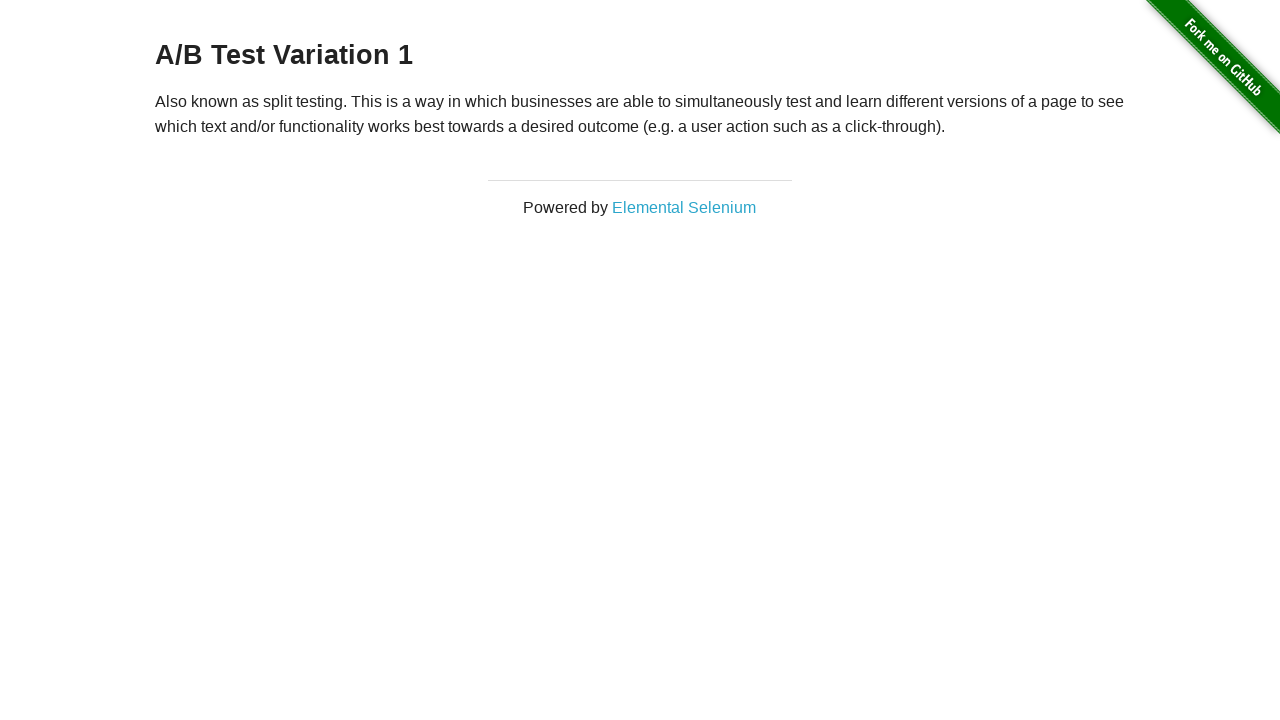

Page loaded after navigation to A/B Testing
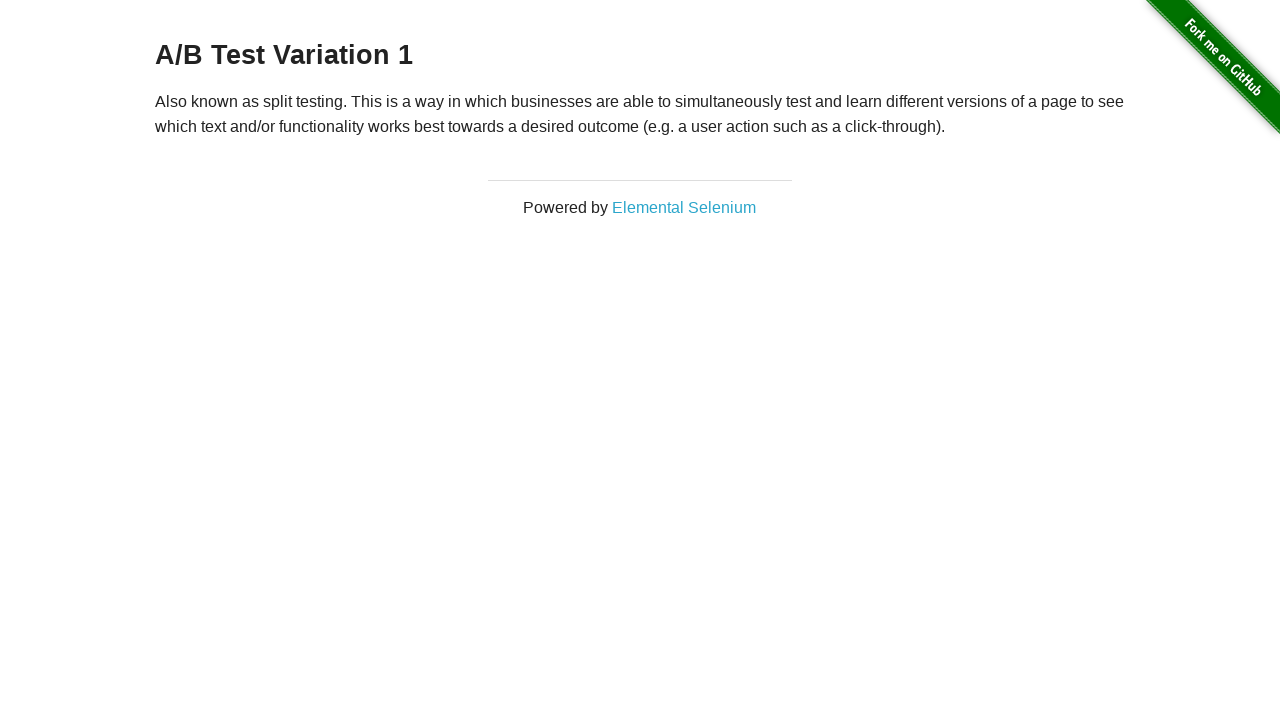

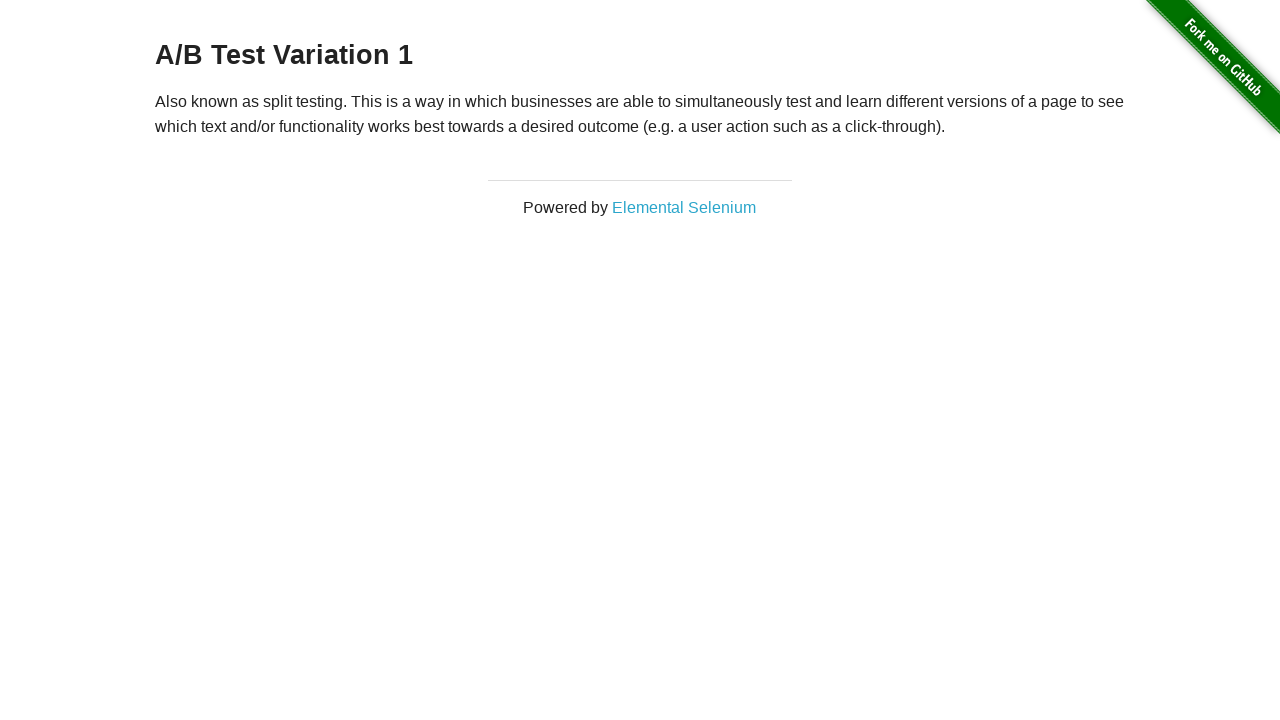